Verifies the Powered by Elemental Selenium footer text and that the link opens in a new tab

Starting URL: https://the-internet.herokuapp.com/challenging_dom

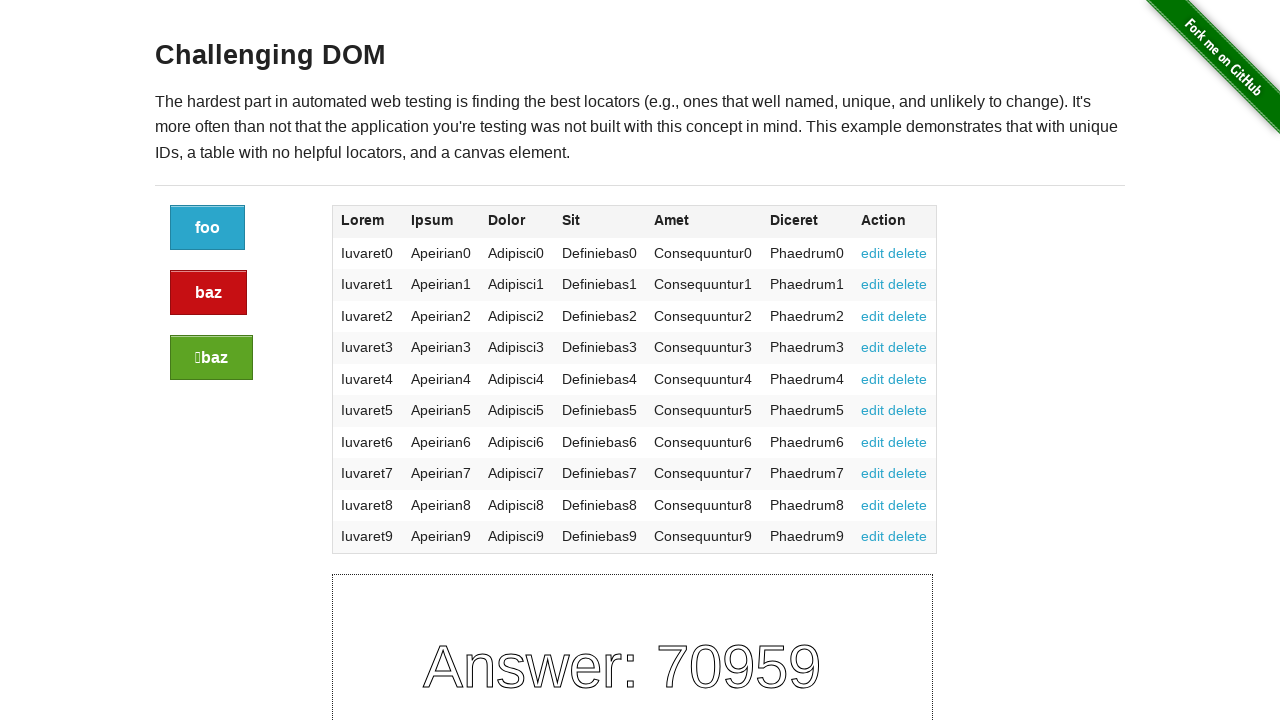

Verified footer element is visible
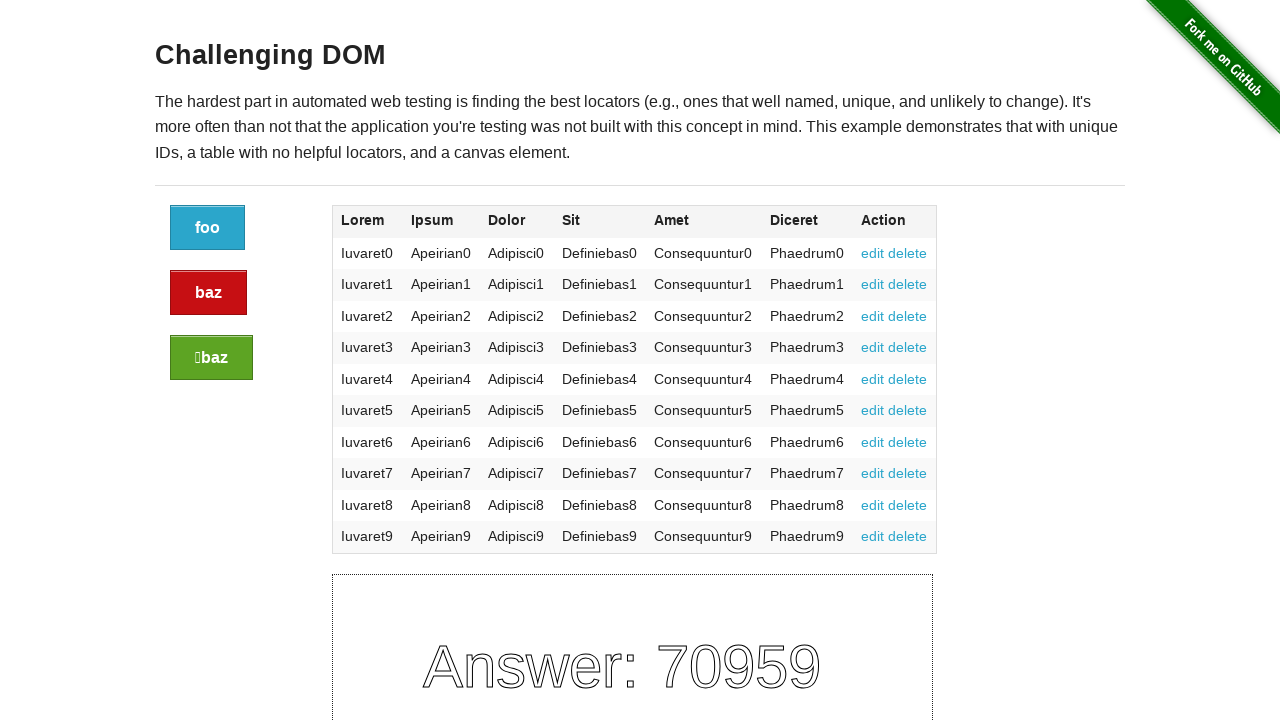

Verified 'Elemental Selenium' link is visible in footer
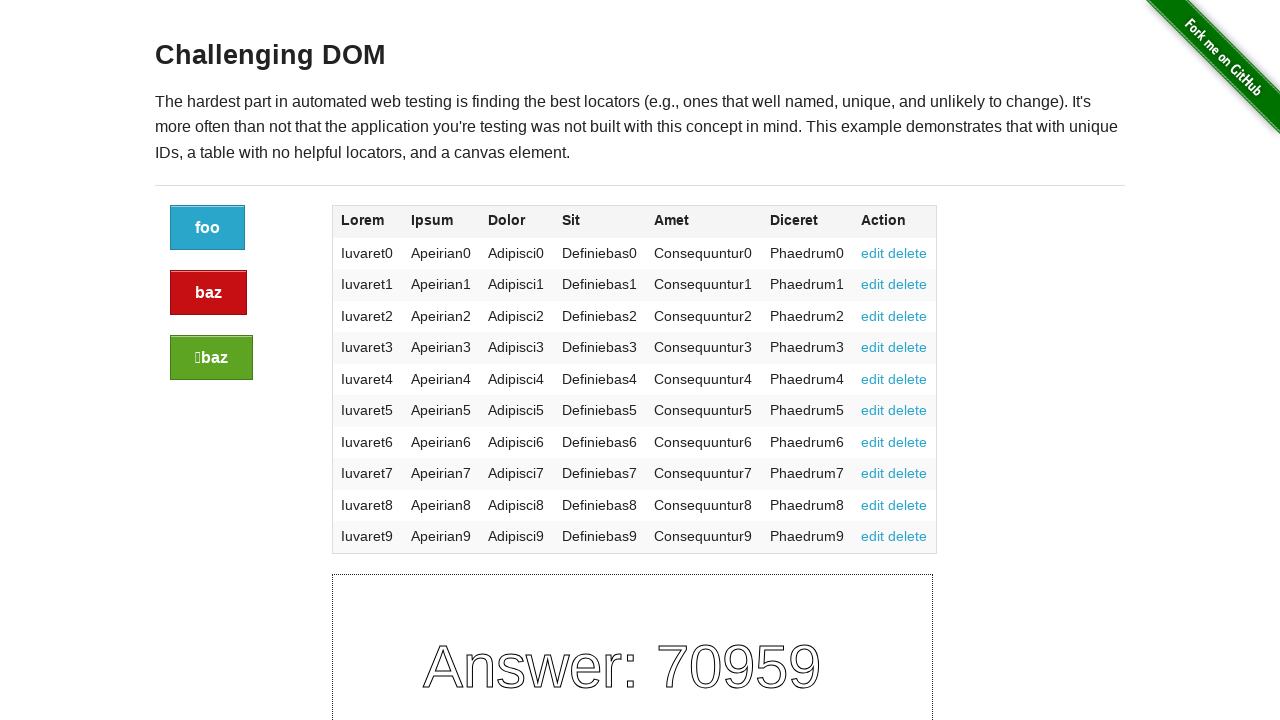

Clicked 'Elemental Selenium' link to open in new tab at (684, 711) on a:has-text('Elemental Selenium')
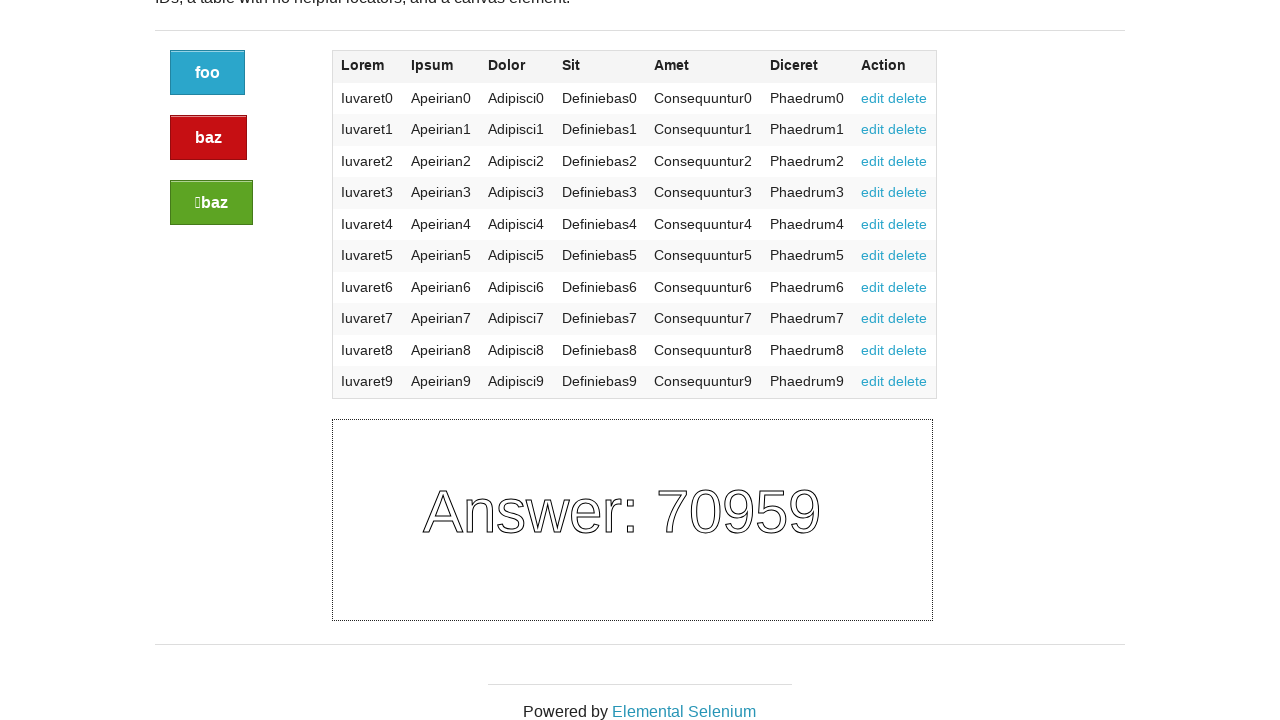

New tab loaded and ready
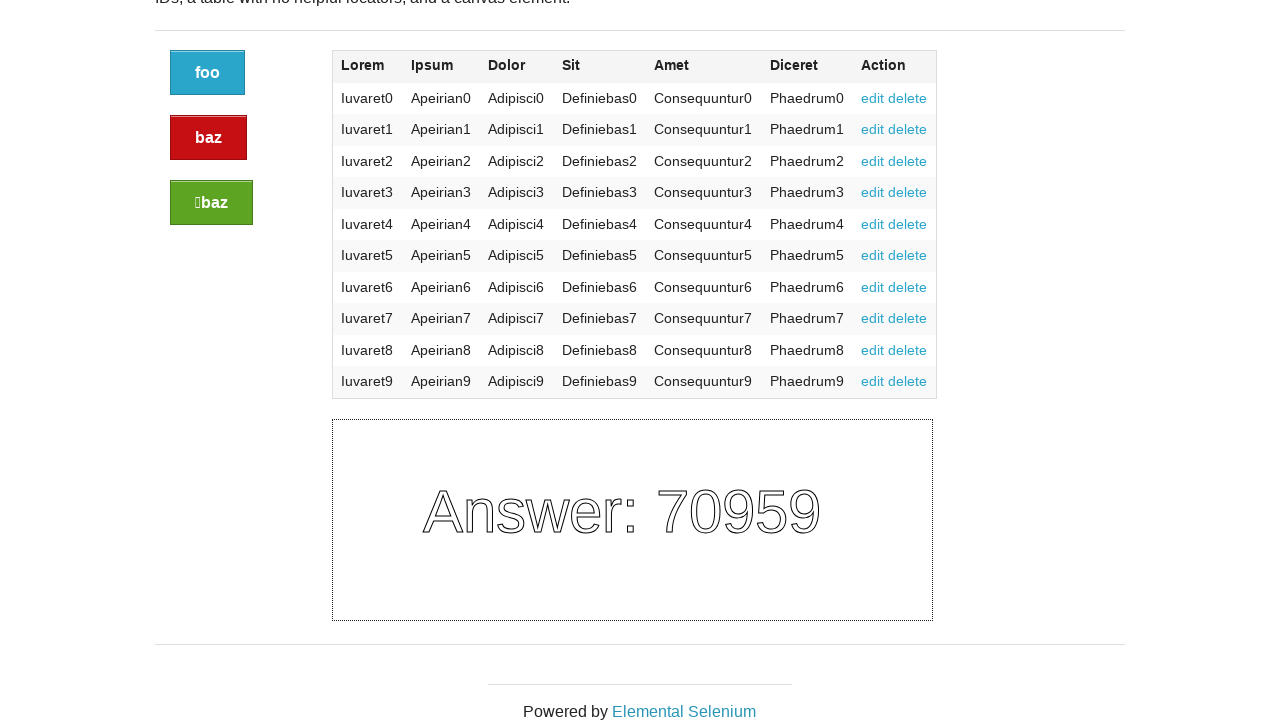

Verified new tab URL contains 'elemental' or 'elementalselenium'
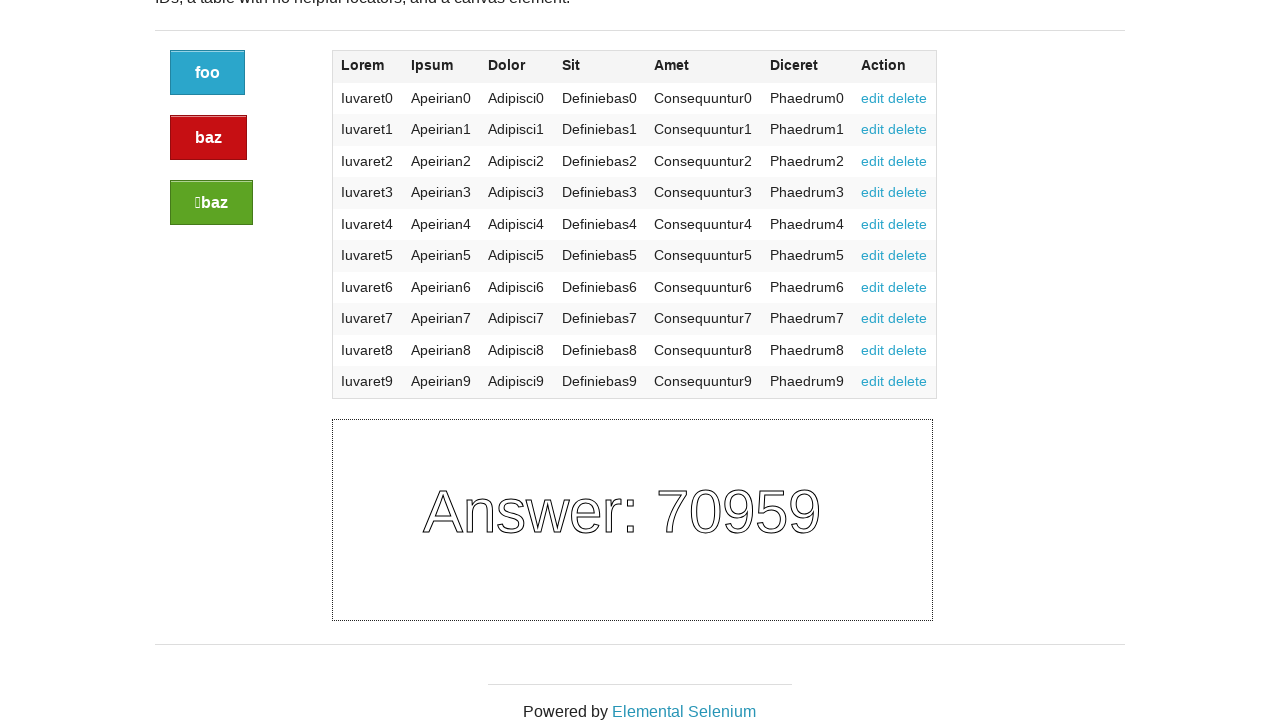

Closed the new tab
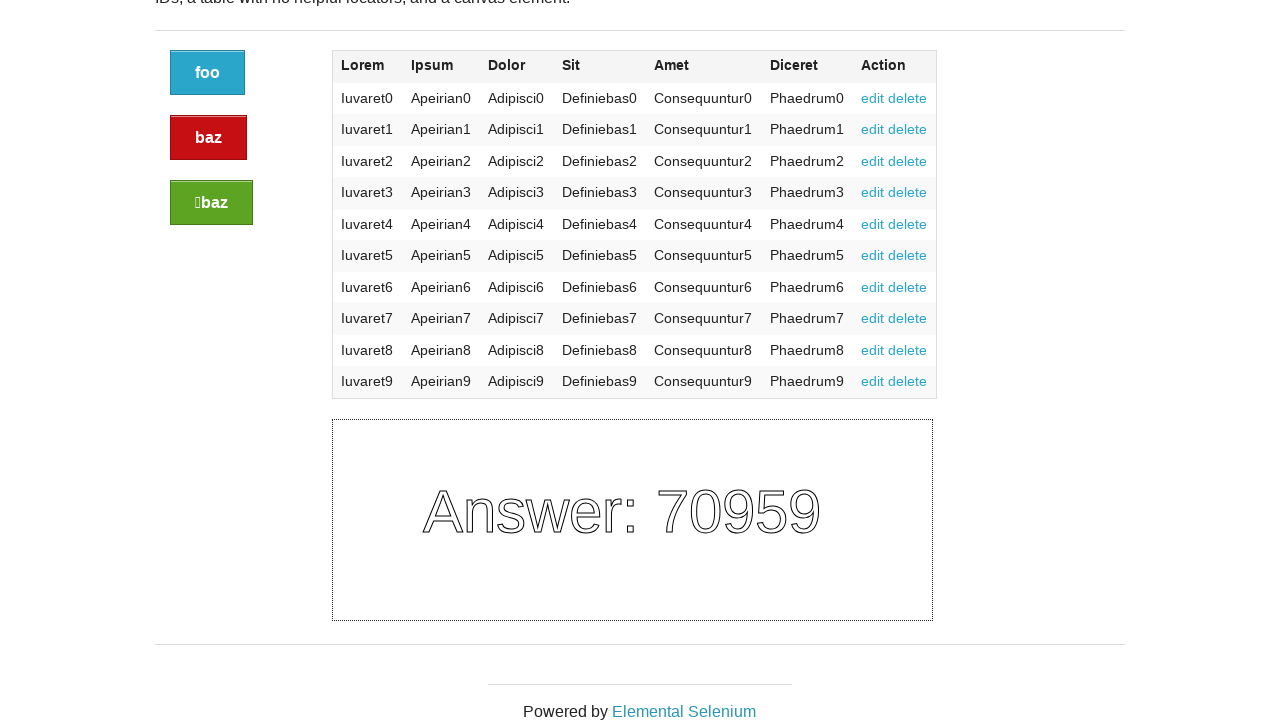

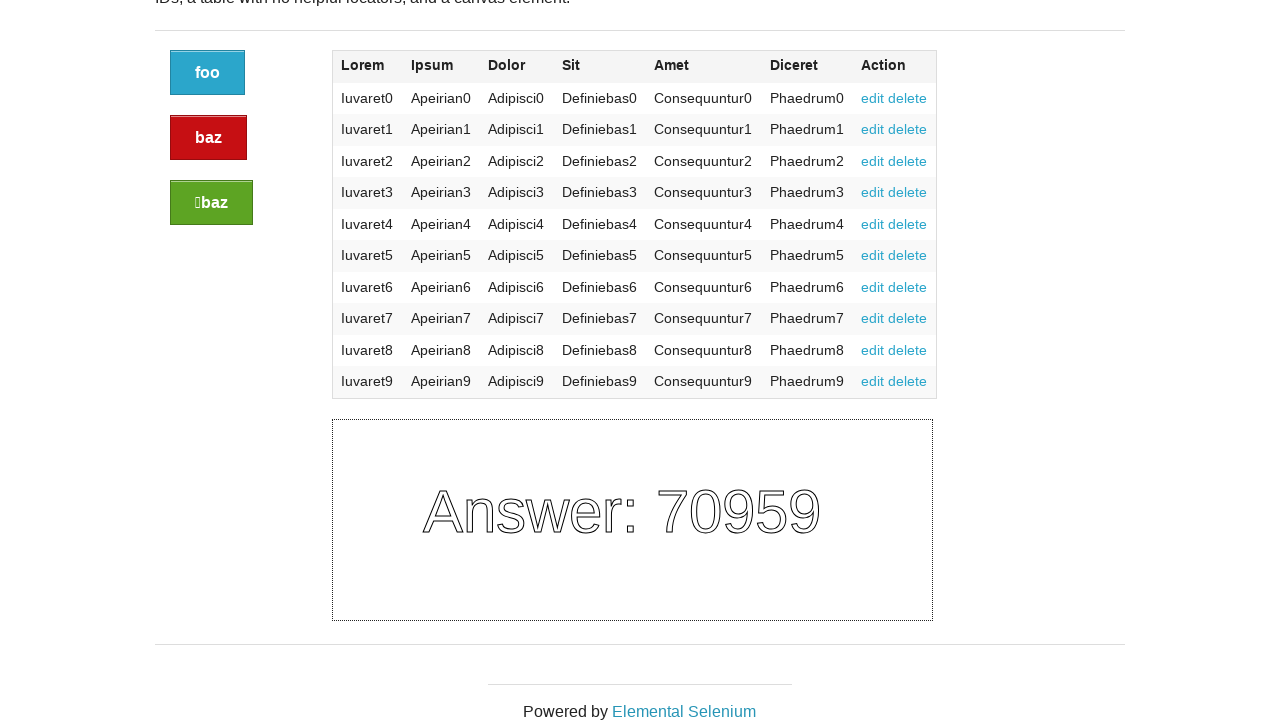